Tests that new todo items are appended to the bottom of the list and the count is displayed correctly

Starting URL: https://demo.playwright.dev/todomvc

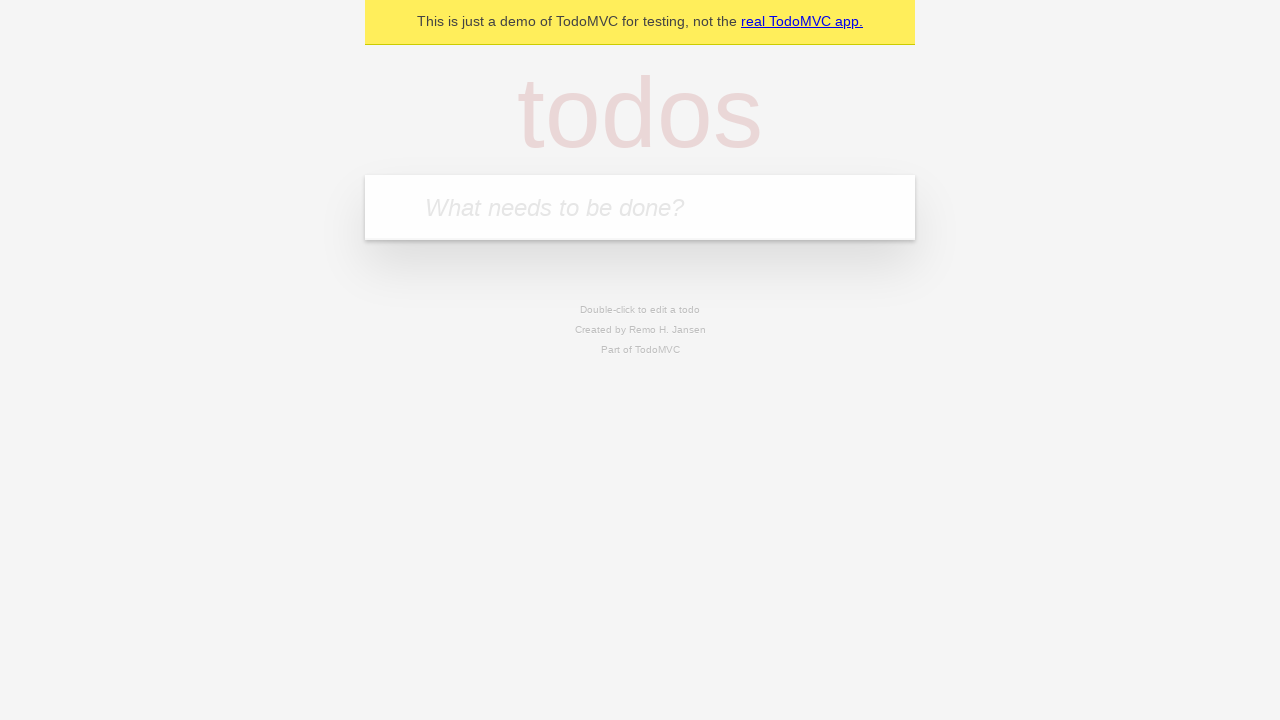

Filled input field with first todo item 'buy some cheese' on internal:attr=[placeholder="What needs to be done?"i]
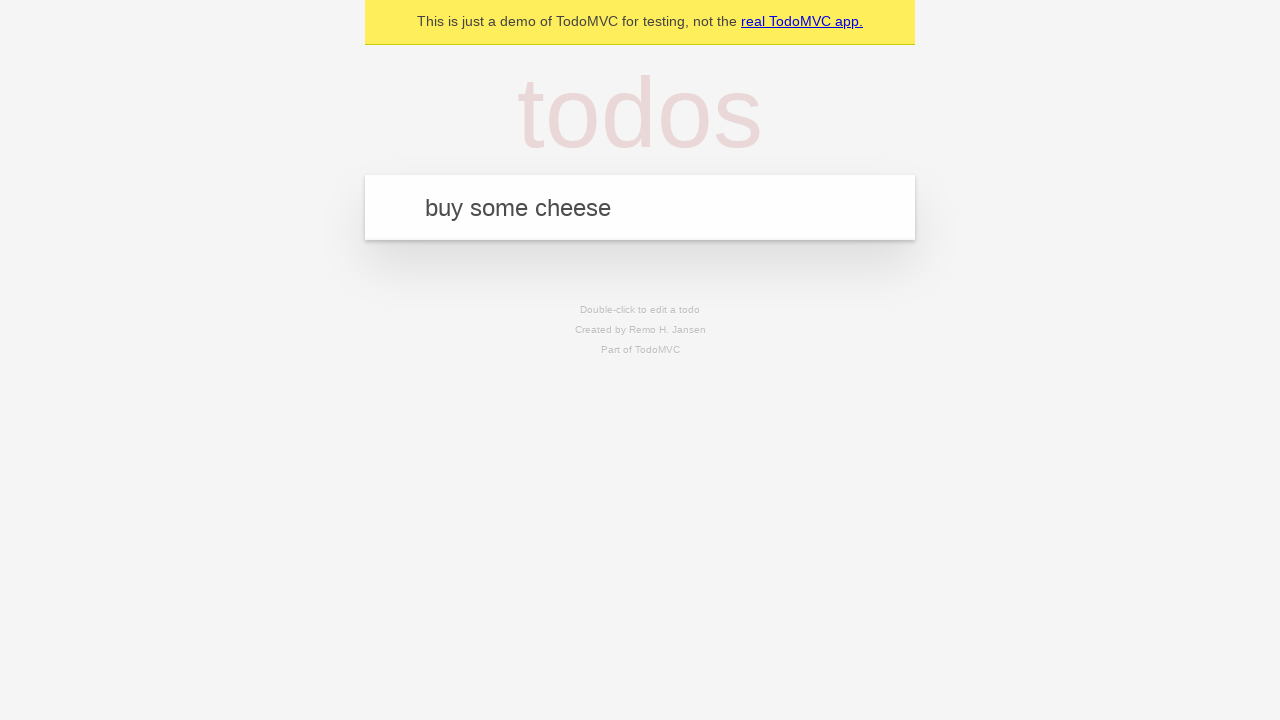

Pressed Enter to add first todo item on internal:attr=[placeholder="What needs to be done?"i]
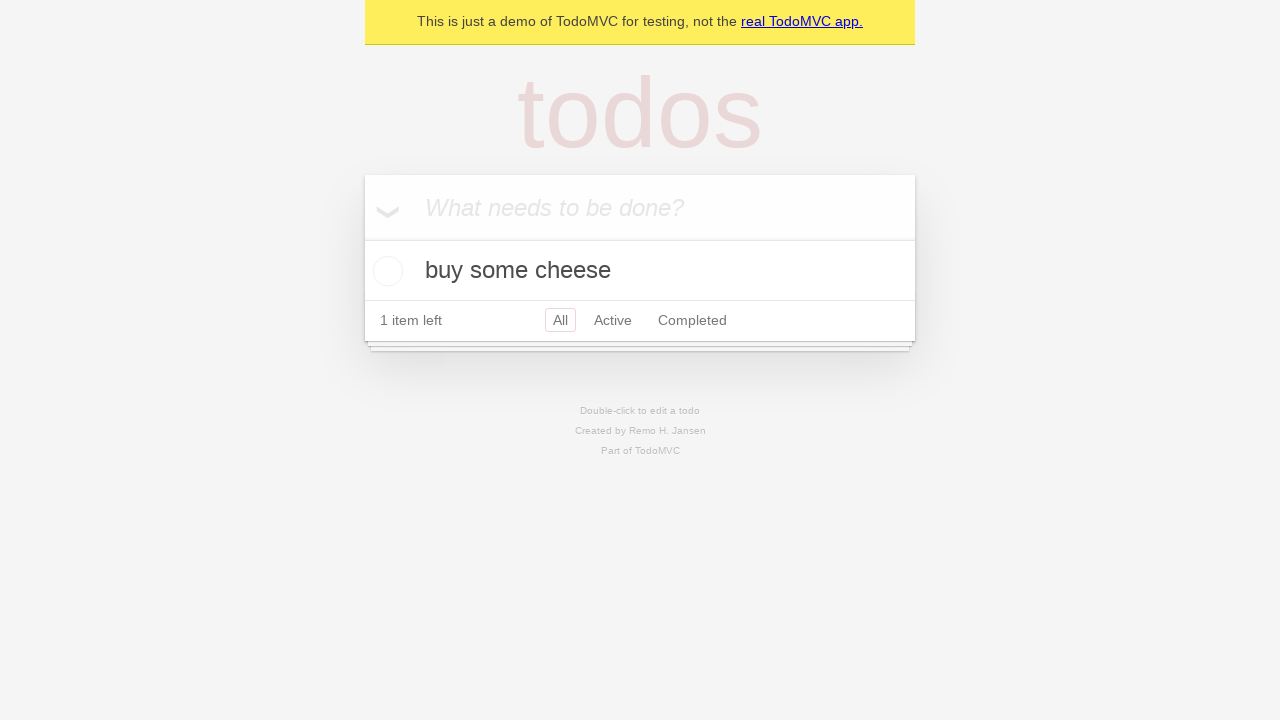

Filled input field with second todo item 'feed the cat' on internal:attr=[placeholder="What needs to be done?"i]
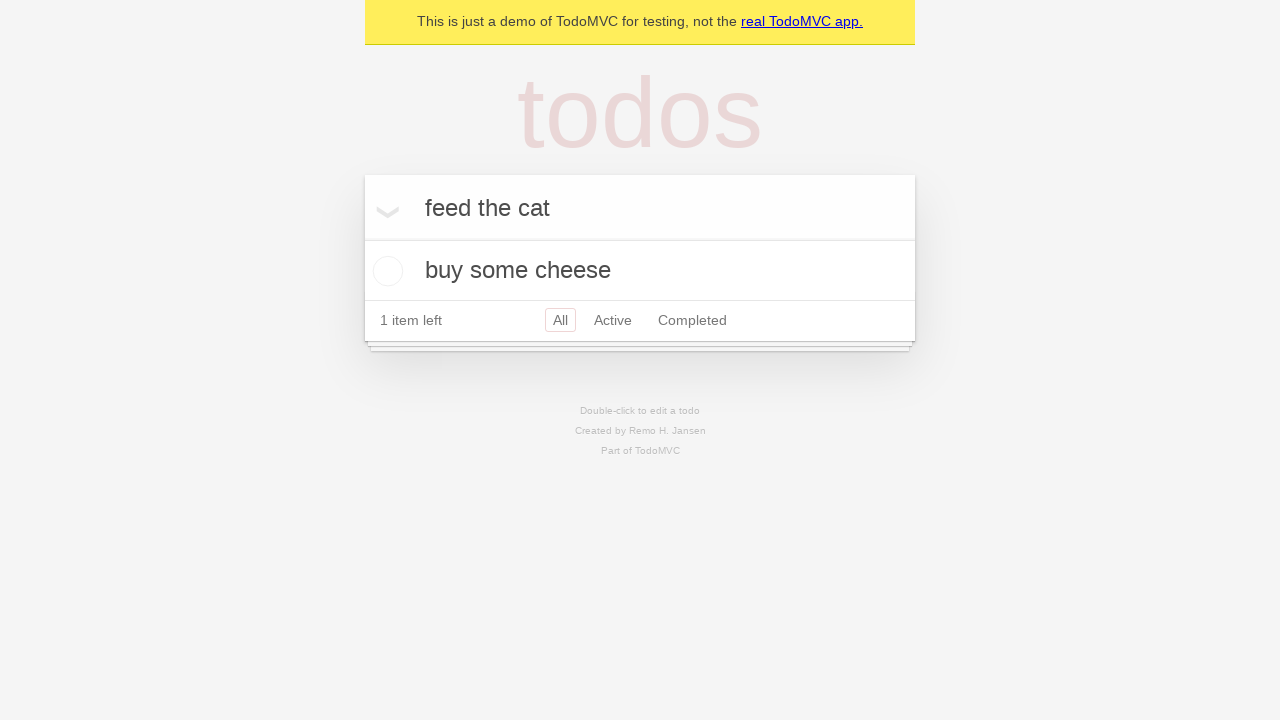

Pressed Enter to add second todo item on internal:attr=[placeholder="What needs to be done?"i]
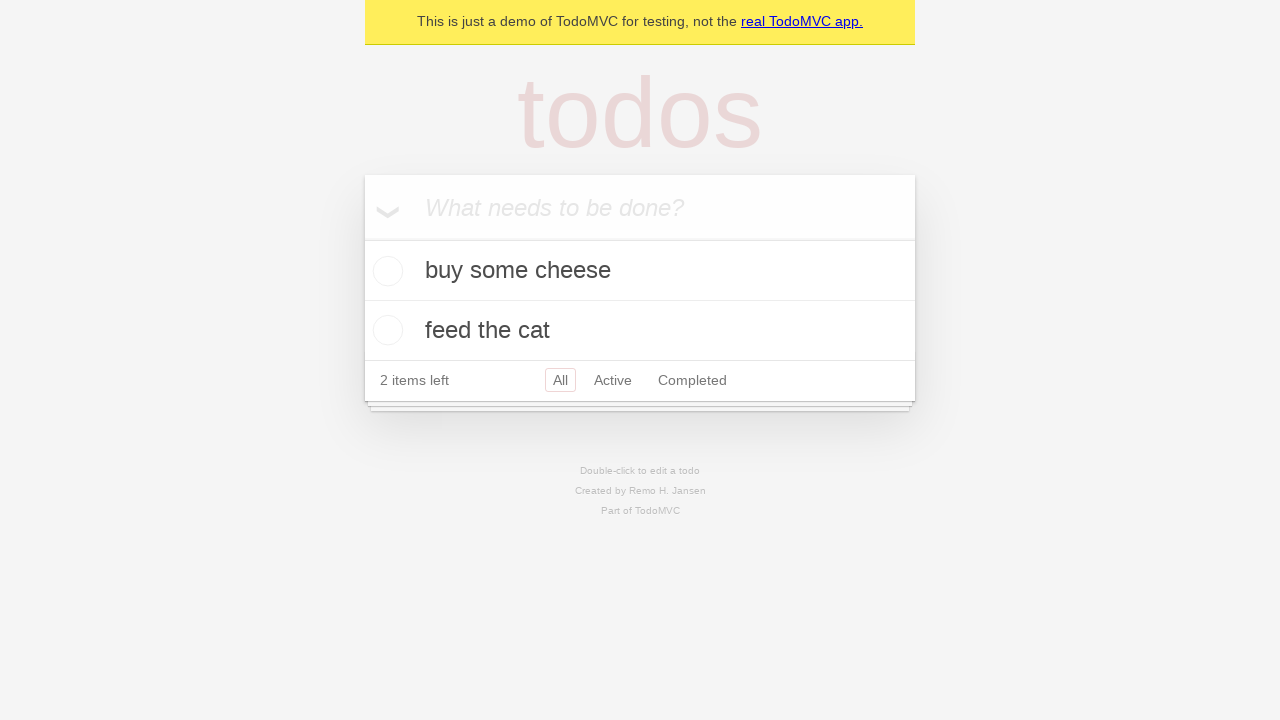

Filled input field with third todo item 'book a doctors appointment' on internal:attr=[placeholder="What needs to be done?"i]
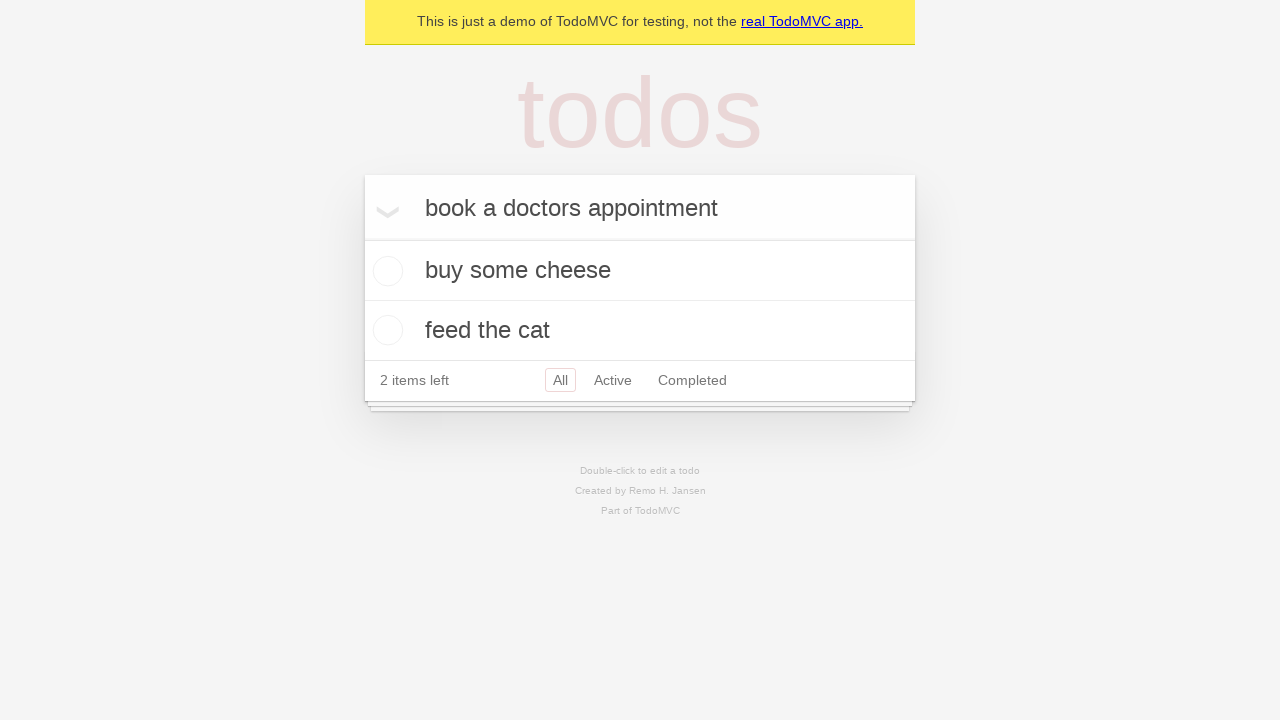

Pressed Enter to add third todo item on internal:attr=[placeholder="What needs to be done?"i]
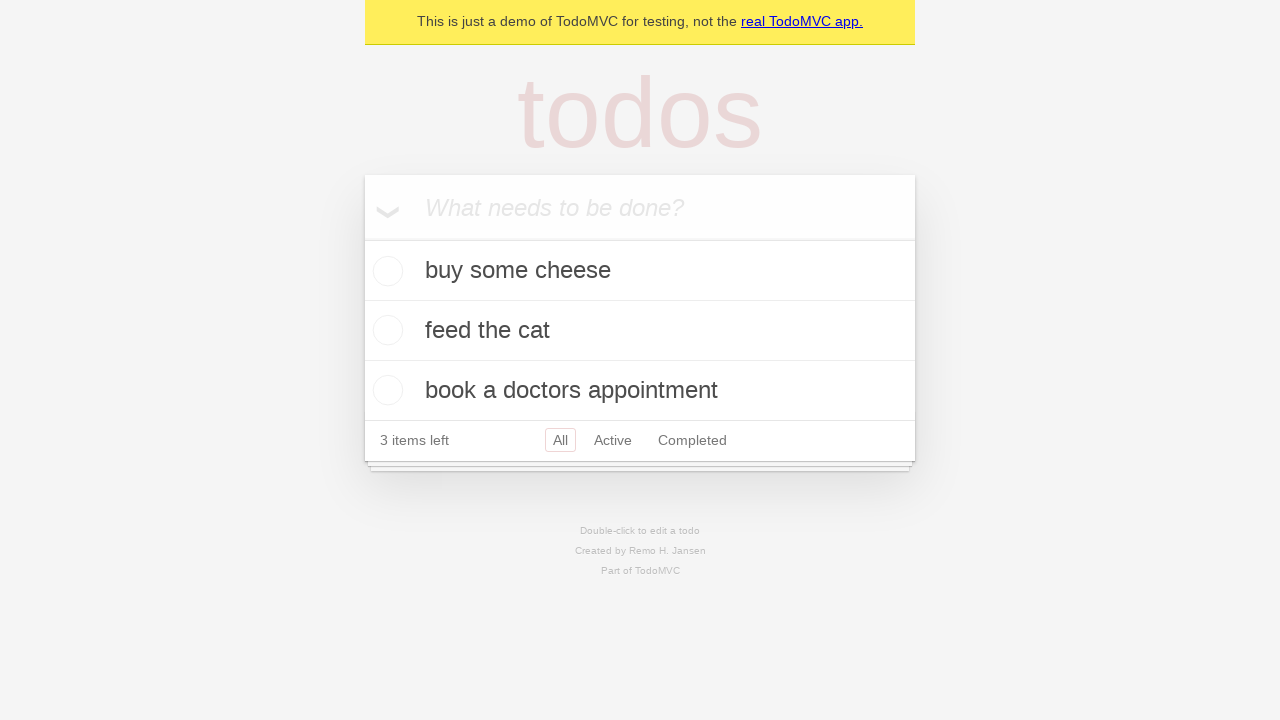

Todo count element became visible
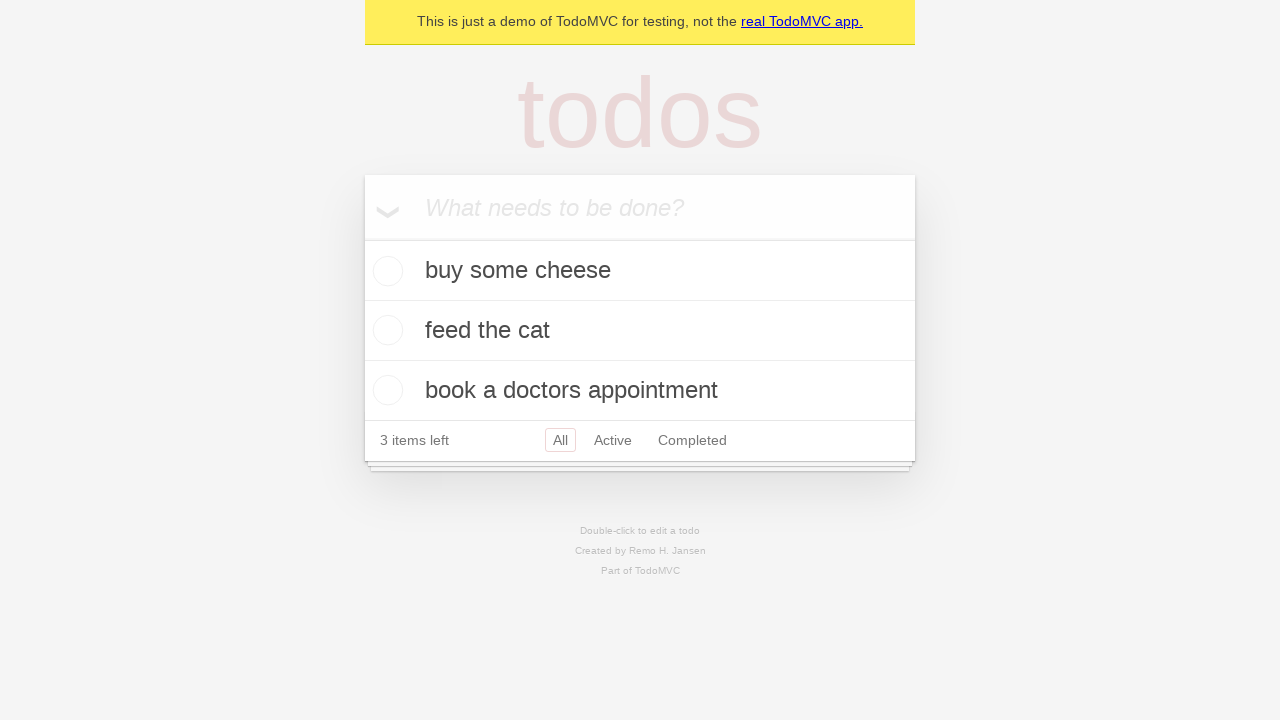

Verified that '3 items left' text is displayed and all items appended correctly
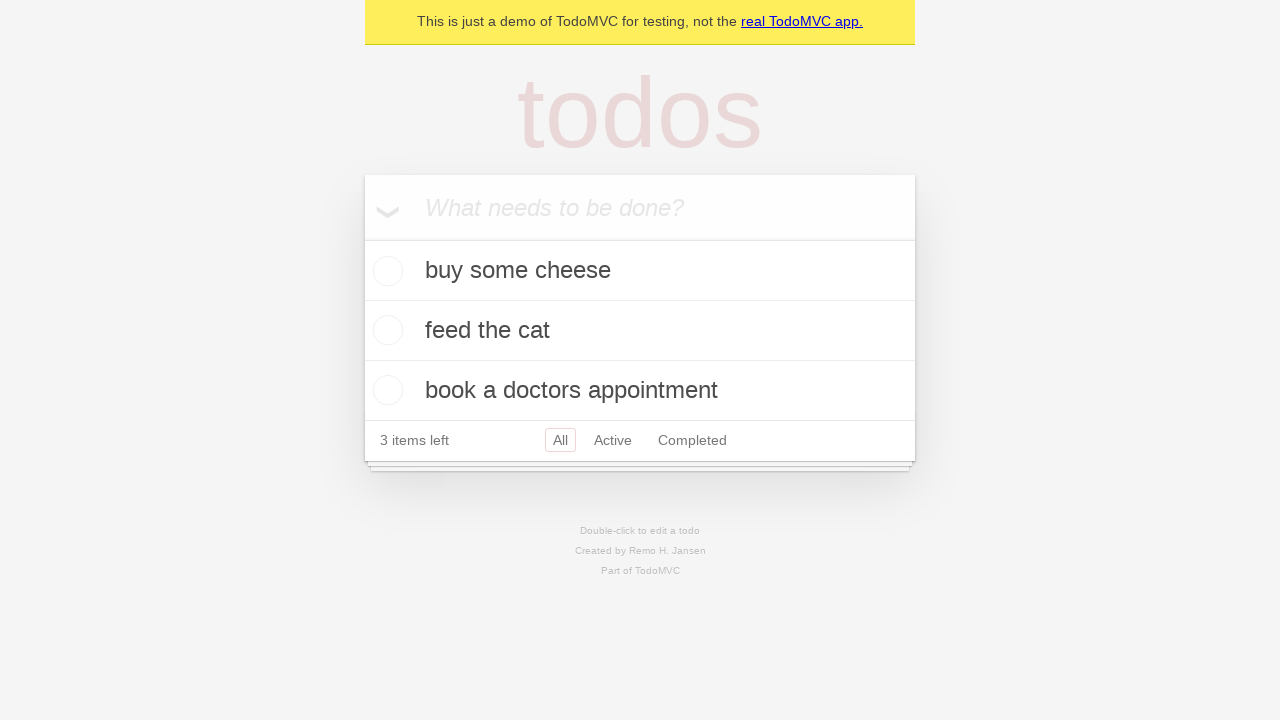

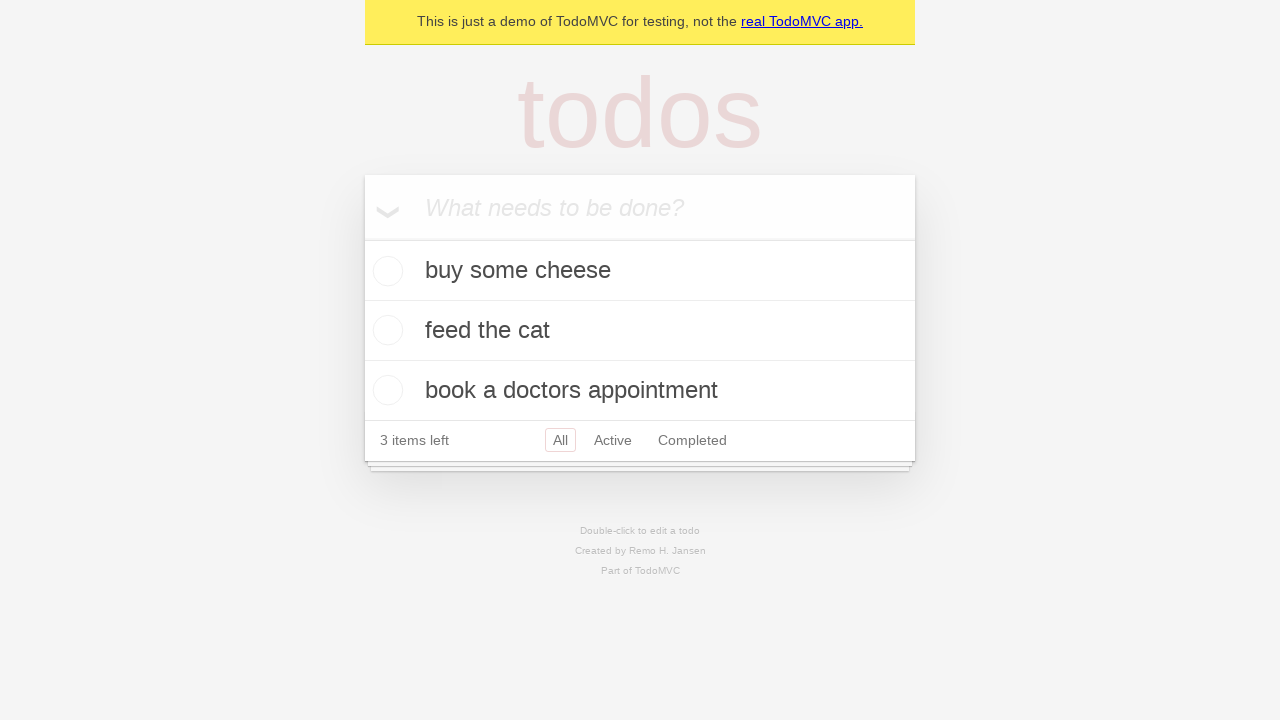